Tests custom radio buttons and checkboxes on Angular Material demo pages, including selecting and deselecting checkboxes

Starting URL: https://material.angular.io/components/radio/examples

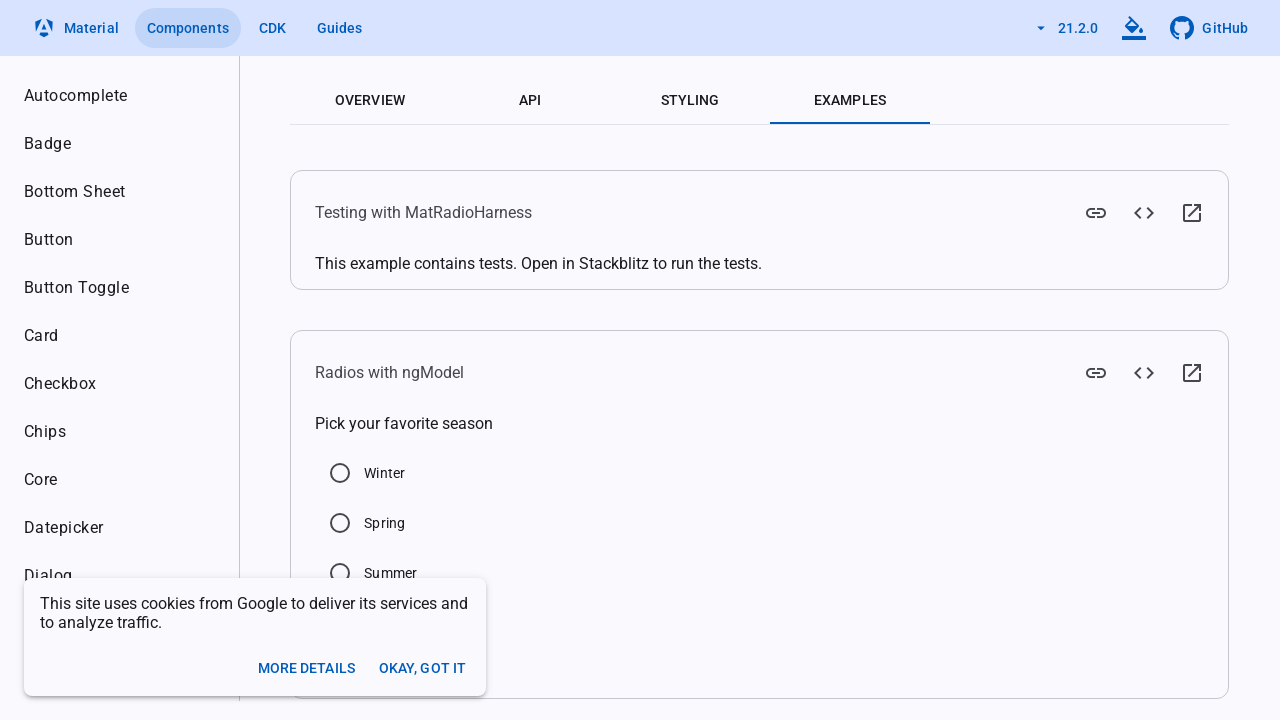

Clicked Summer radio button at (340, 573) on //label[contains(text(), 'Summer')]/preceding-sibling::div/input
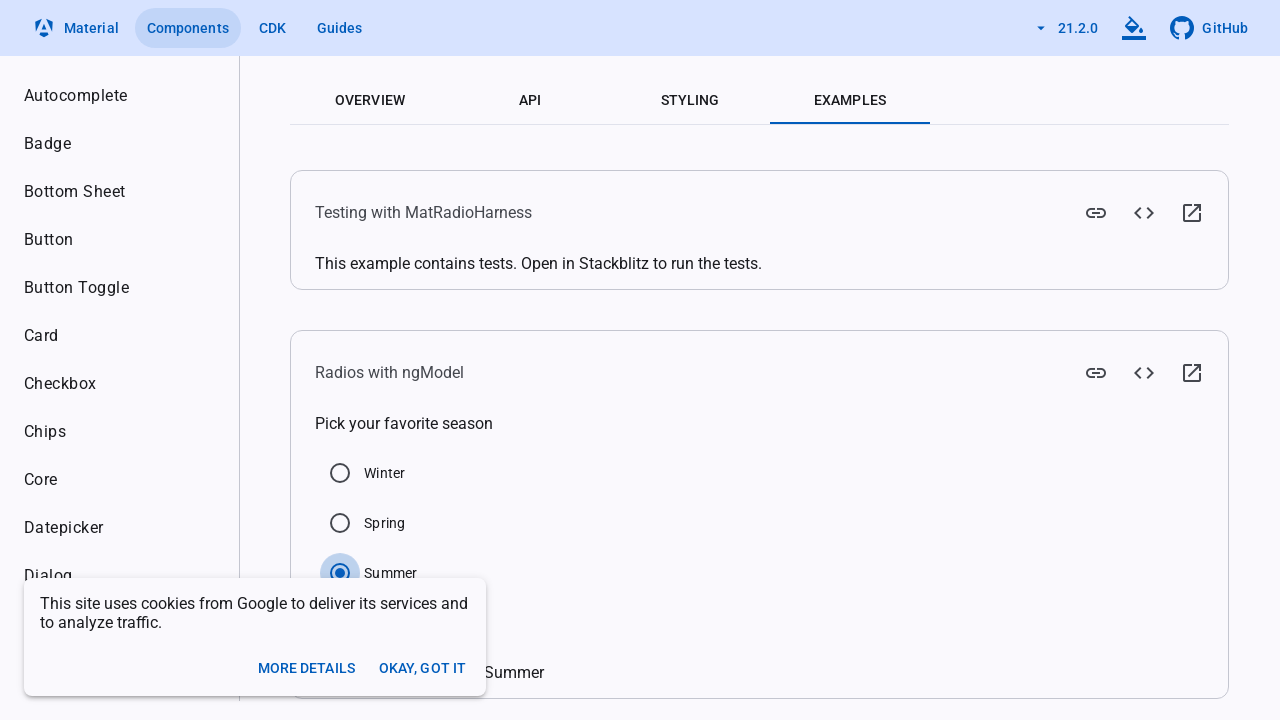

Verified Summer radio button is checked
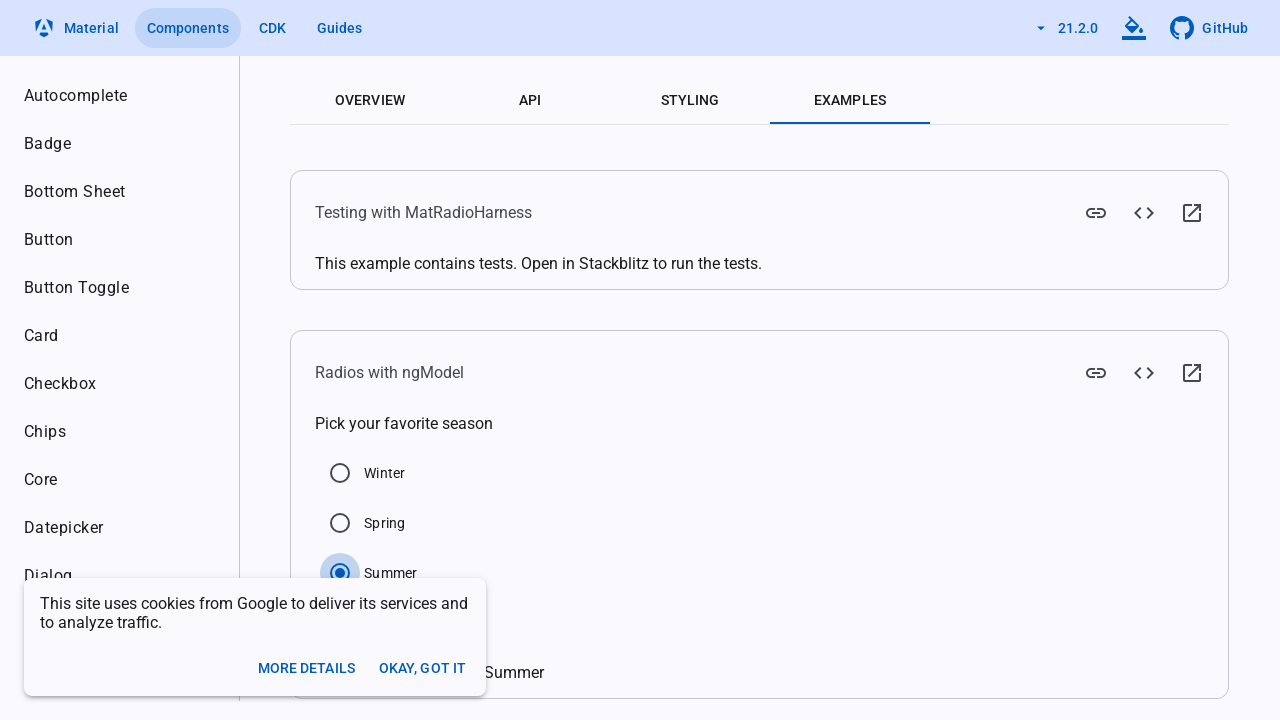

Navigated to Angular Material checkbox examples page
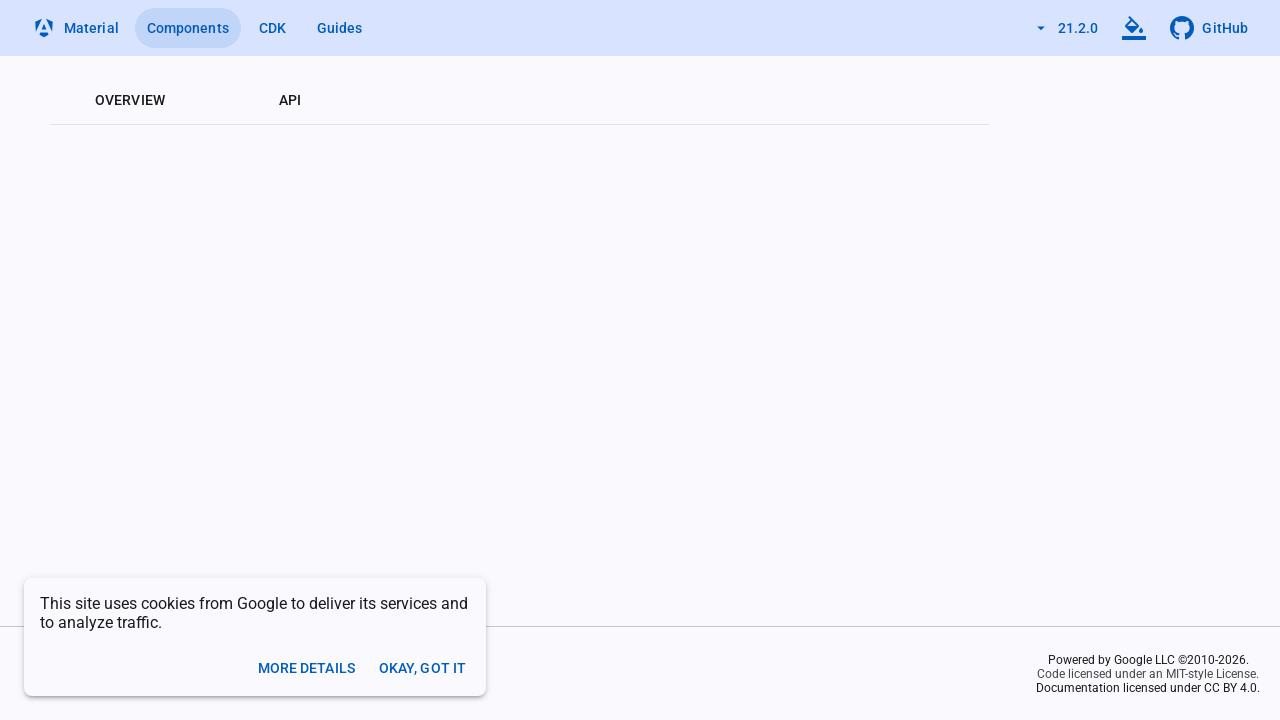

Clicked Checked checkbox at (361, 348) on //label[text()='Checked']/preceding-sibling::div/input
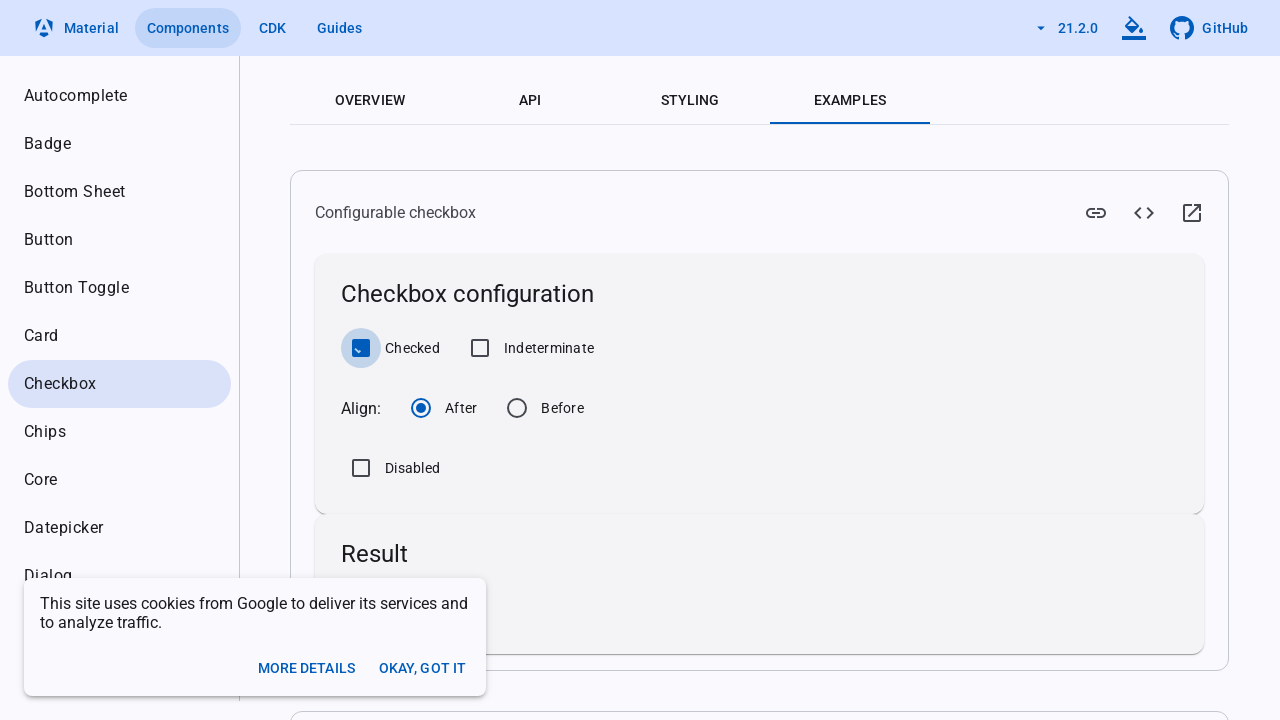

Verified Checked checkbox is selected
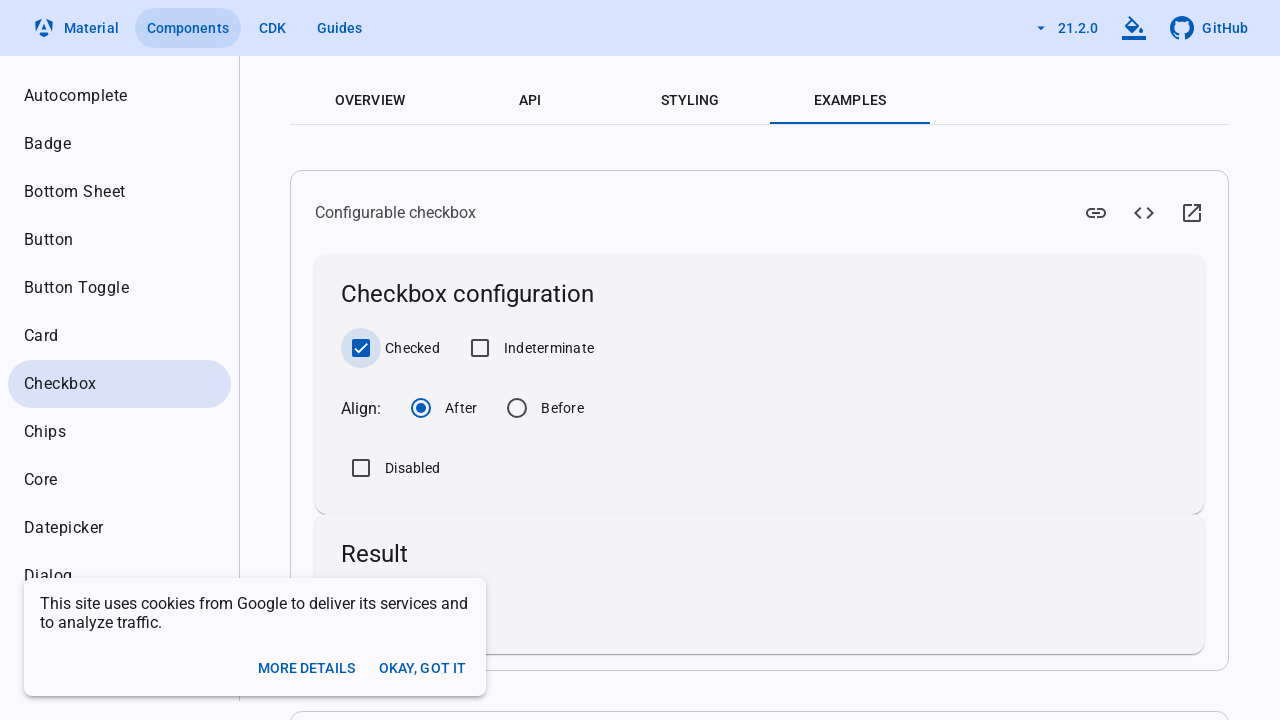

Clicked Indeterminate checkbox at (480, 348) on //label[text()='Indeterminate']/preceding-sibling::div/input
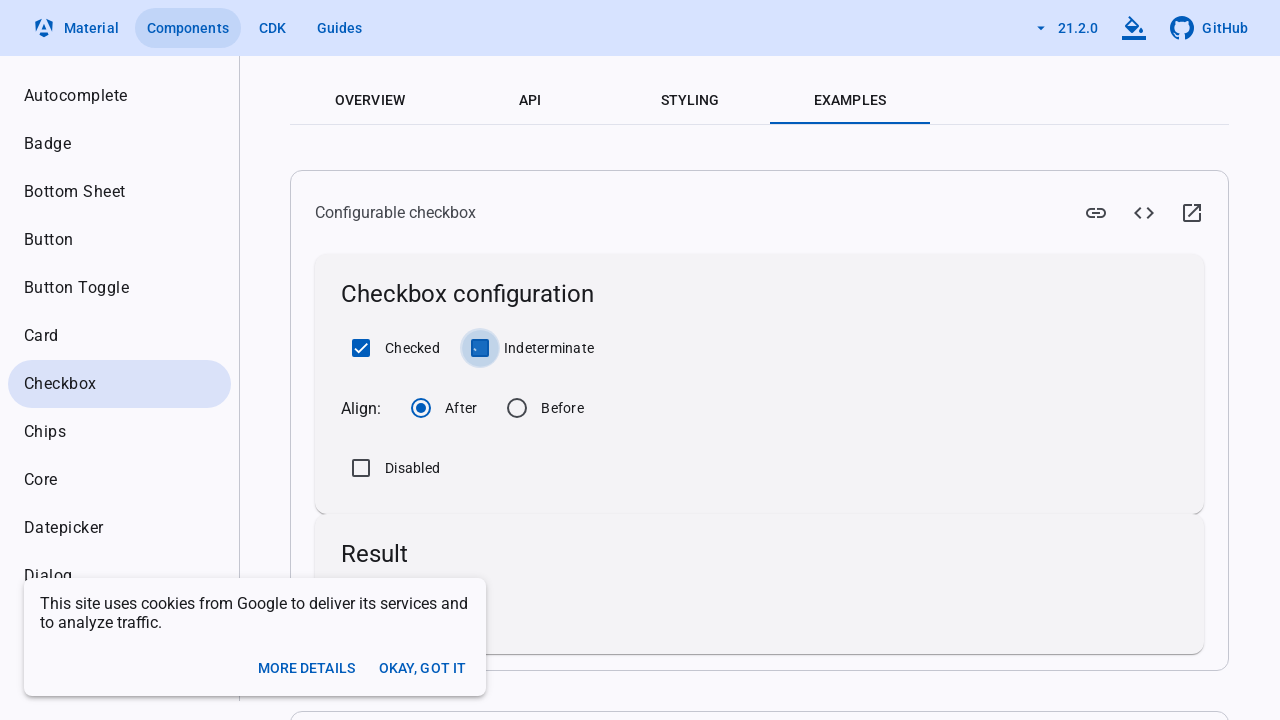

Verified Indeterminate checkbox is selected
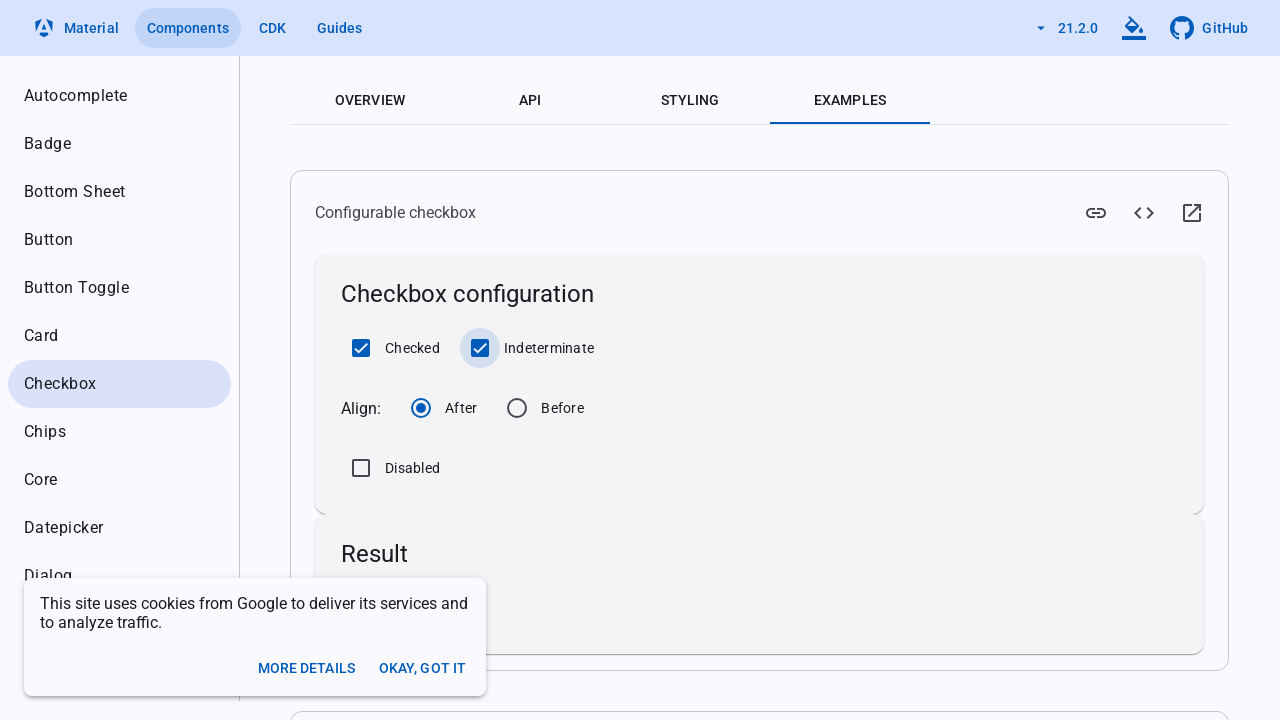

Clicked Checked checkbox to deselect it at (361, 348) on //label[text()='Checked']/preceding-sibling::div/input
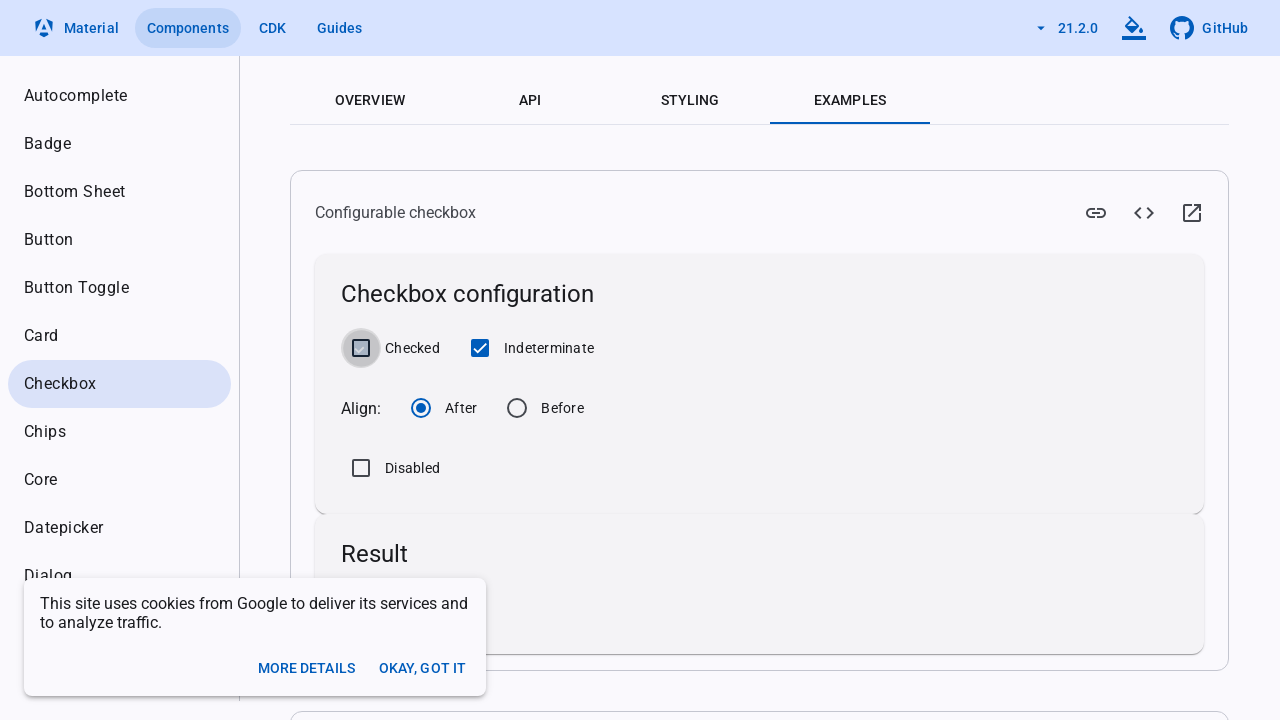

Verified Checked checkbox is deselected
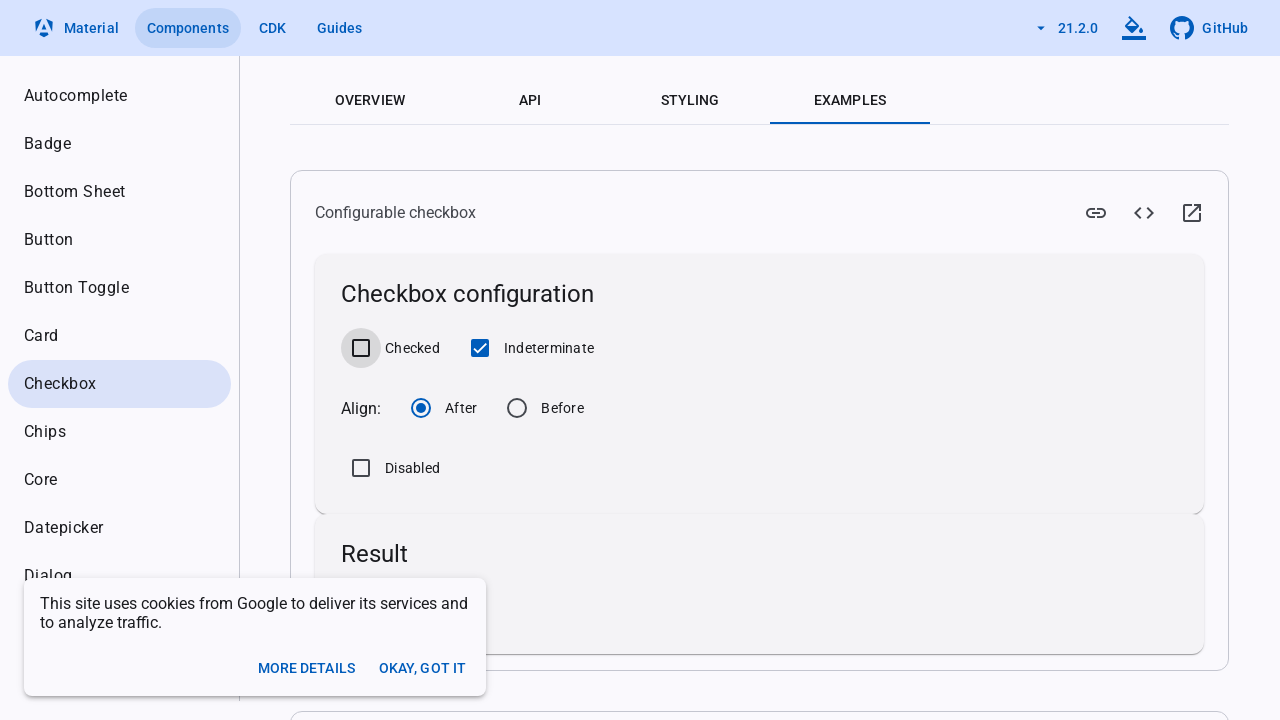

Clicked Indeterminate checkbox to deselect it at (480, 348) on //label[text()='Indeterminate']/preceding-sibling::div/input
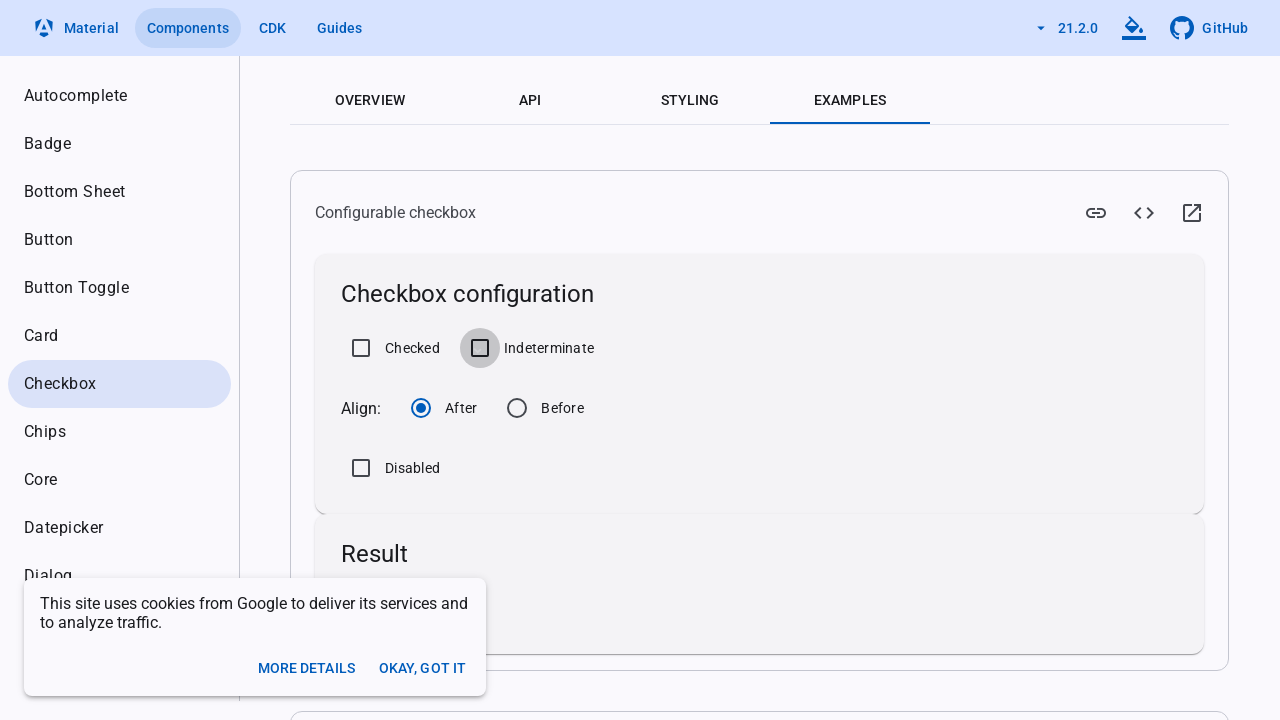

Verified Indeterminate checkbox is deselected
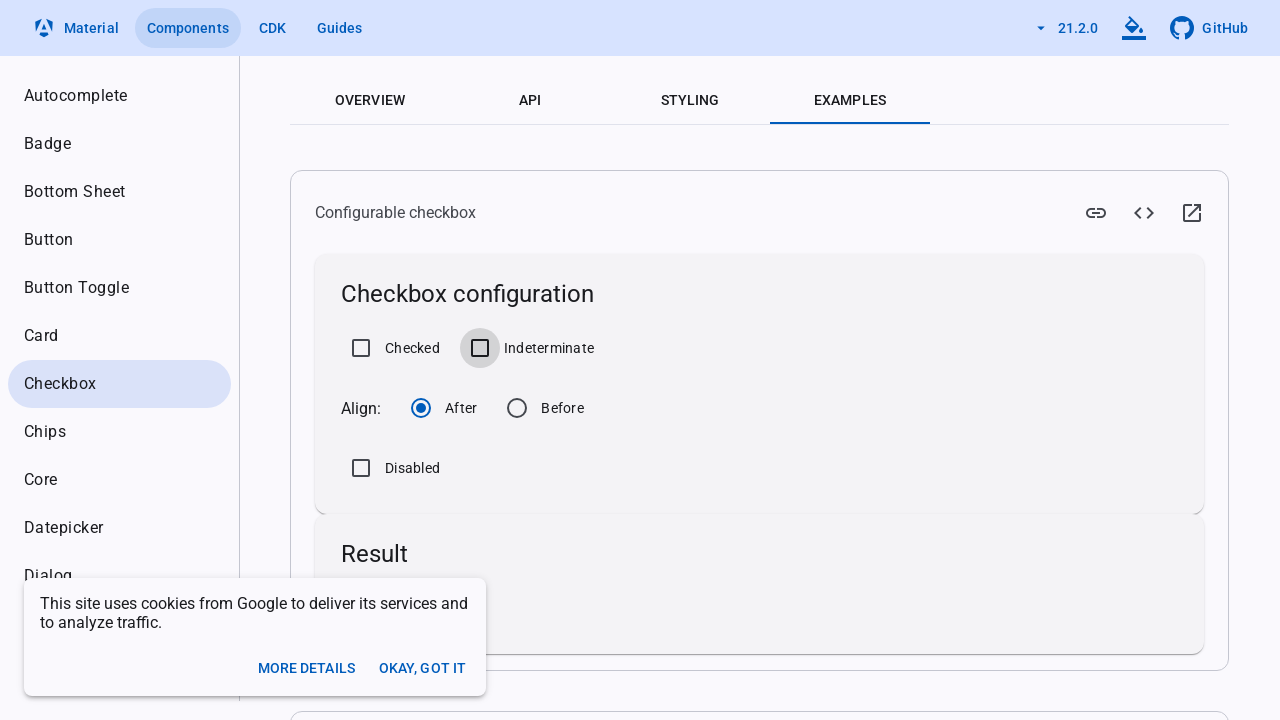

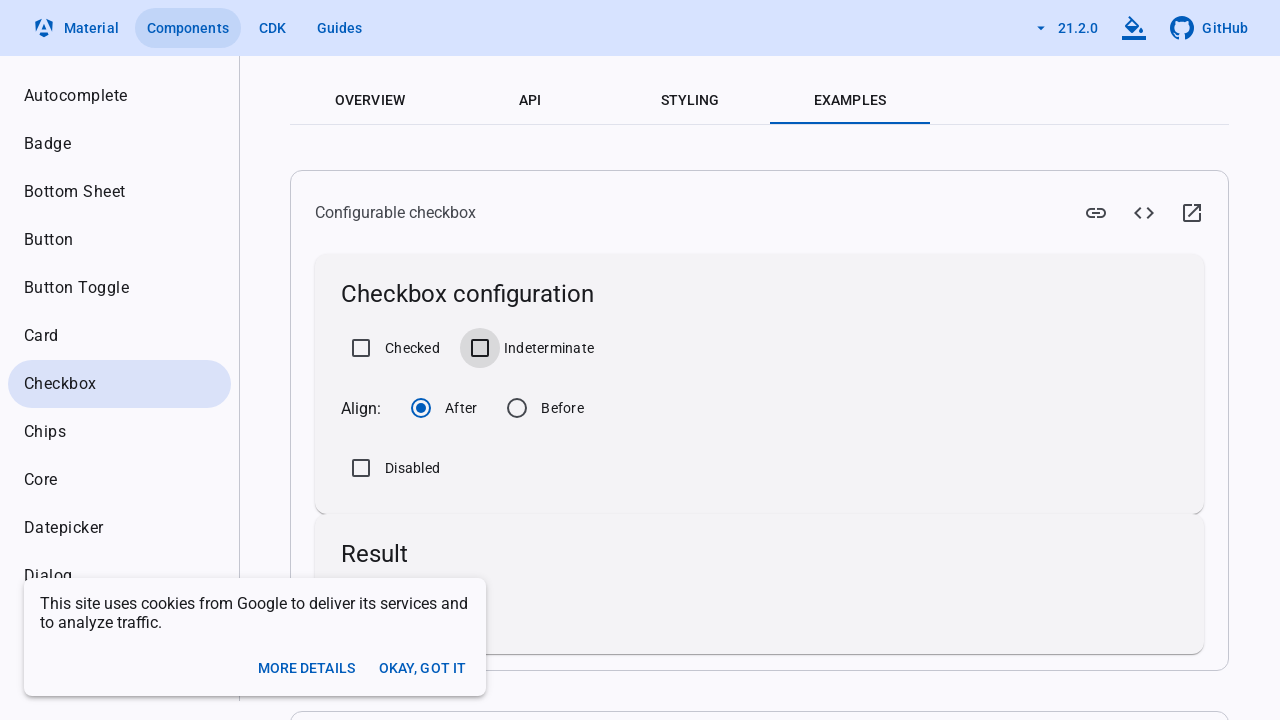